Waits for a price to reach $100, clicks a button, solves a mathematical problem, and submits the answer

Starting URL: http://suninjuly.github.io/explicit_wait2.html

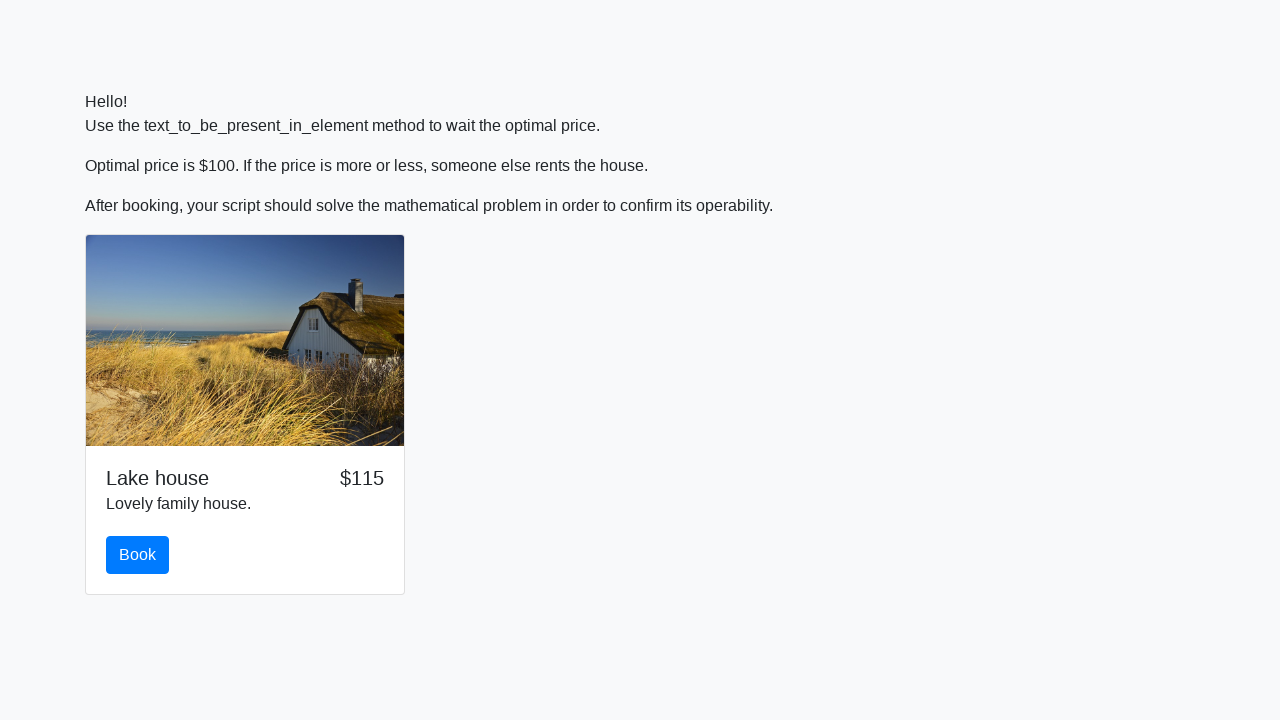

Waited for price to reach $100
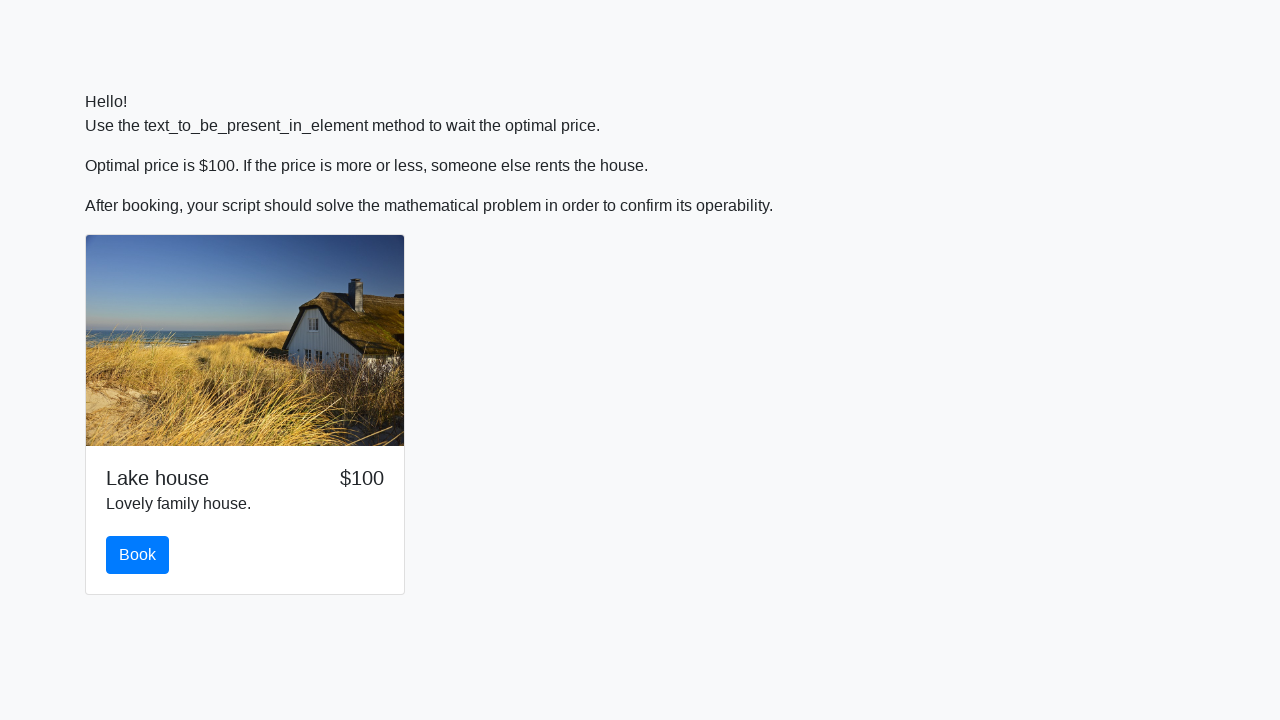

Clicked the book button at (138, 555) on #book
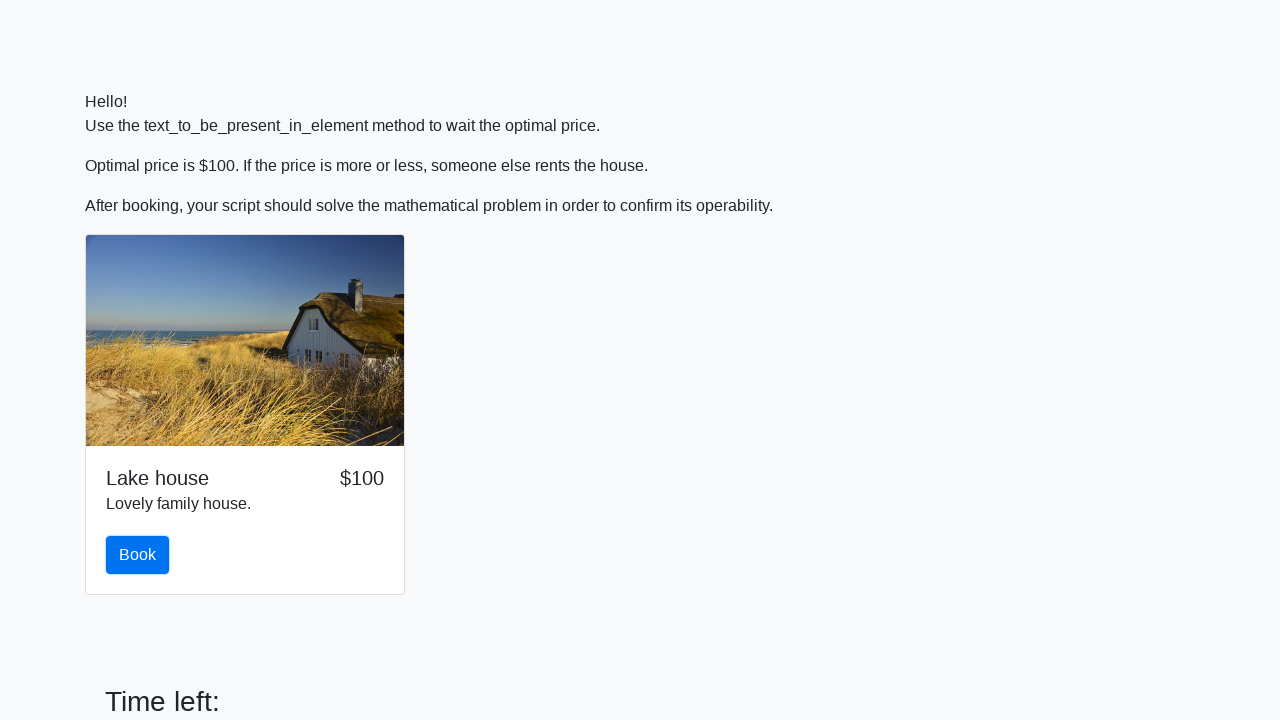

Retrieved input value: 637
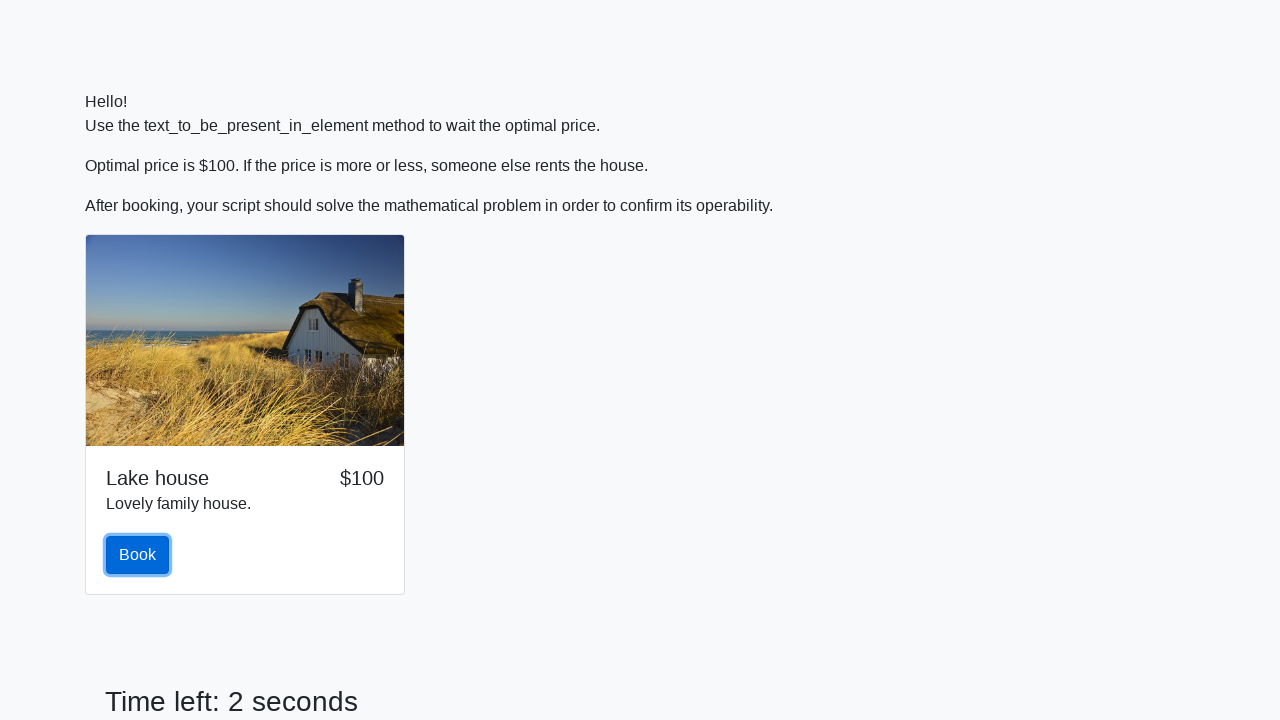

Calculated result: 2.094420157340681
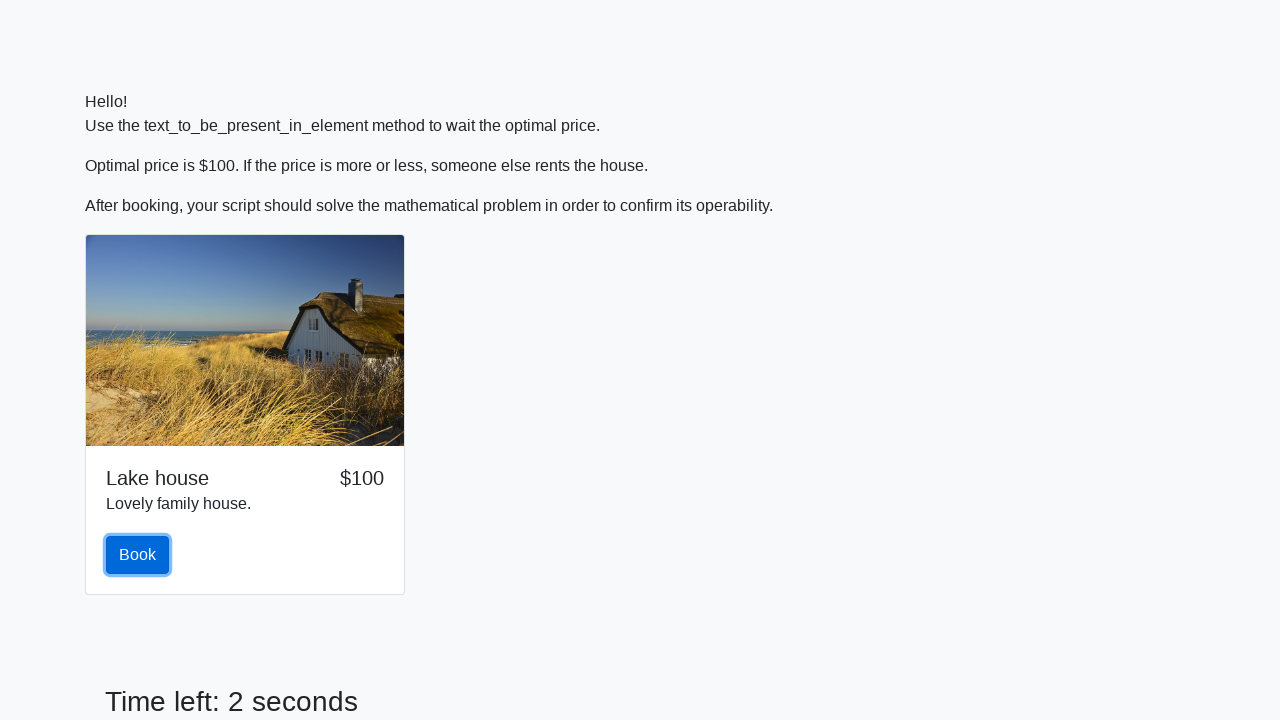

Filled answer field with calculated value on #answer
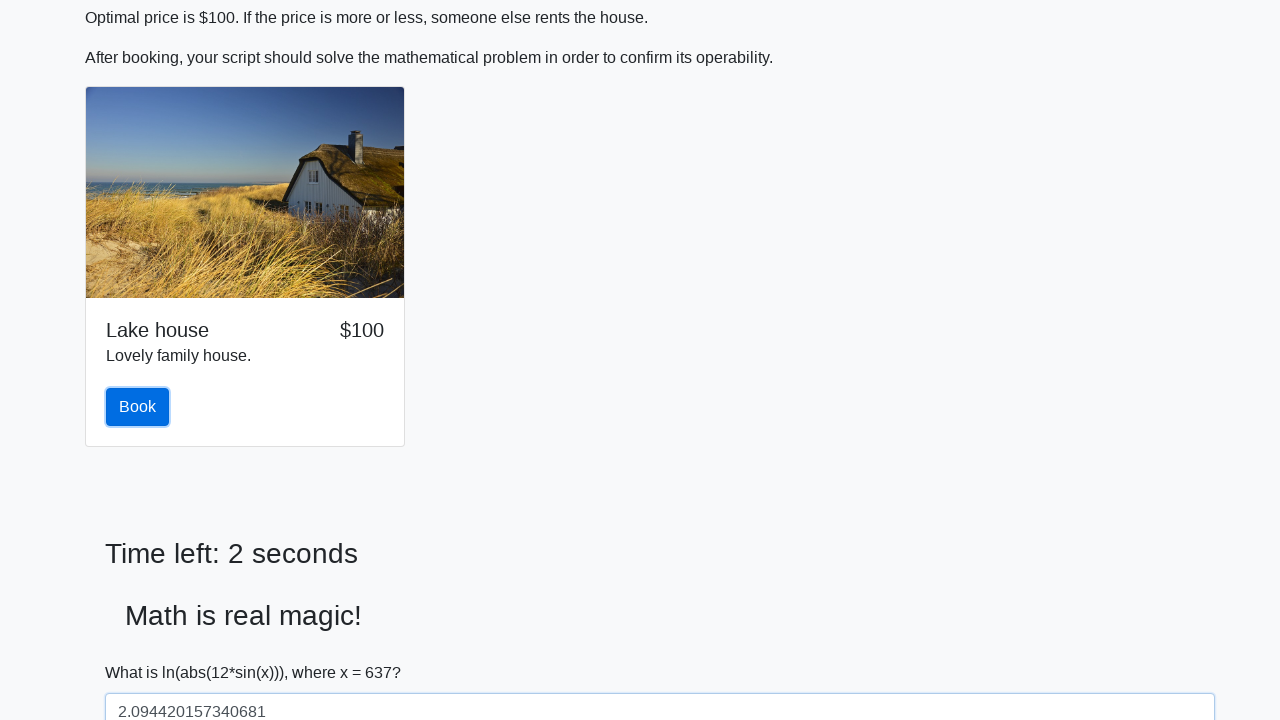

Clicked the solve button to submit answer at (143, 651) on #solve
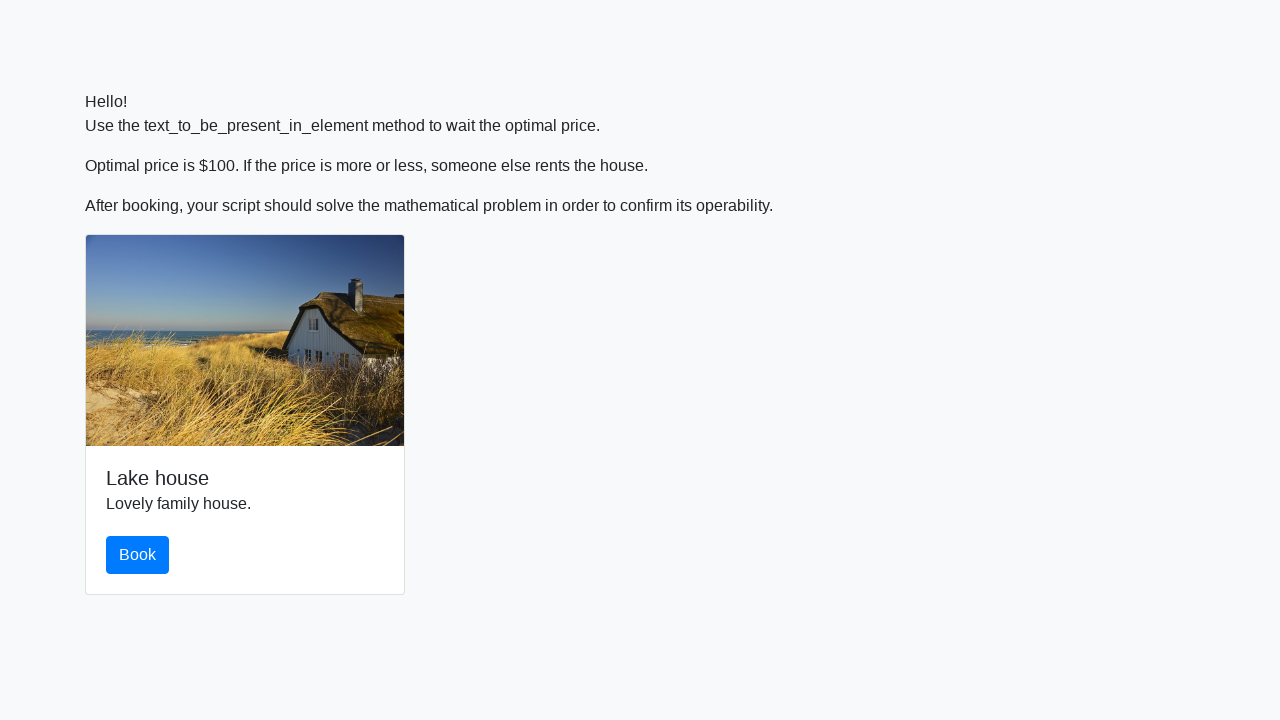

Alert dialog accepted
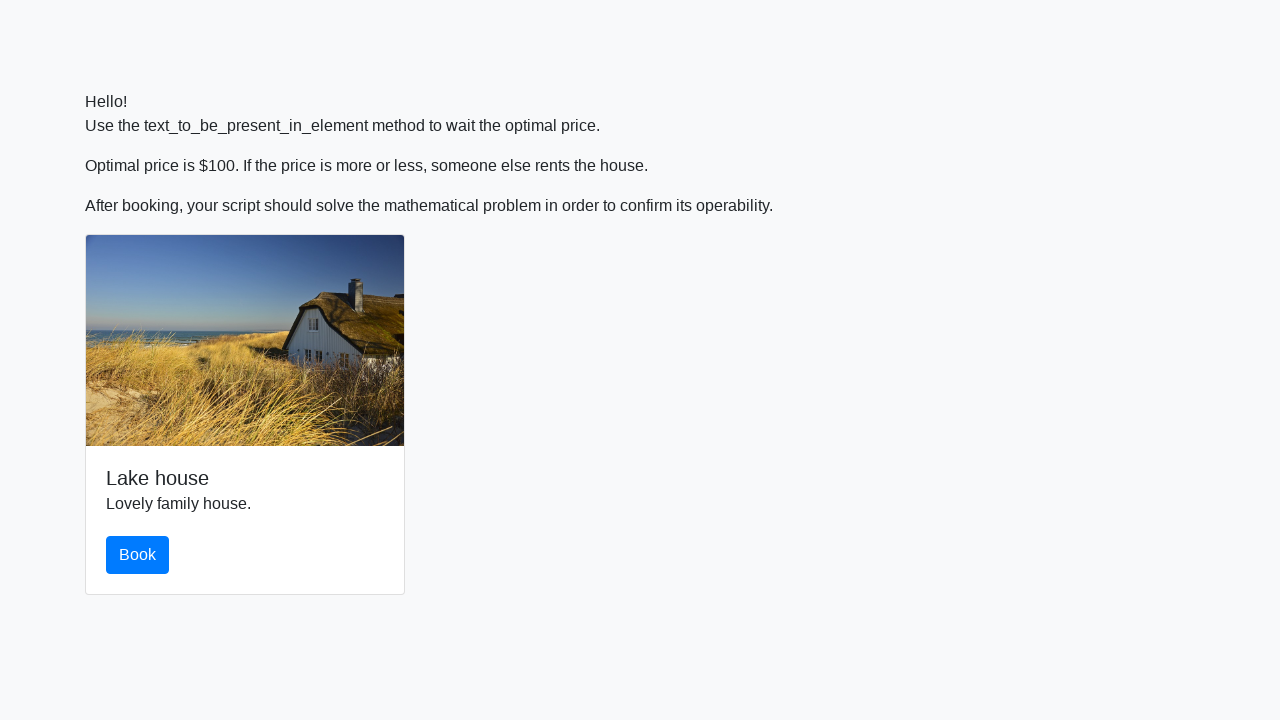

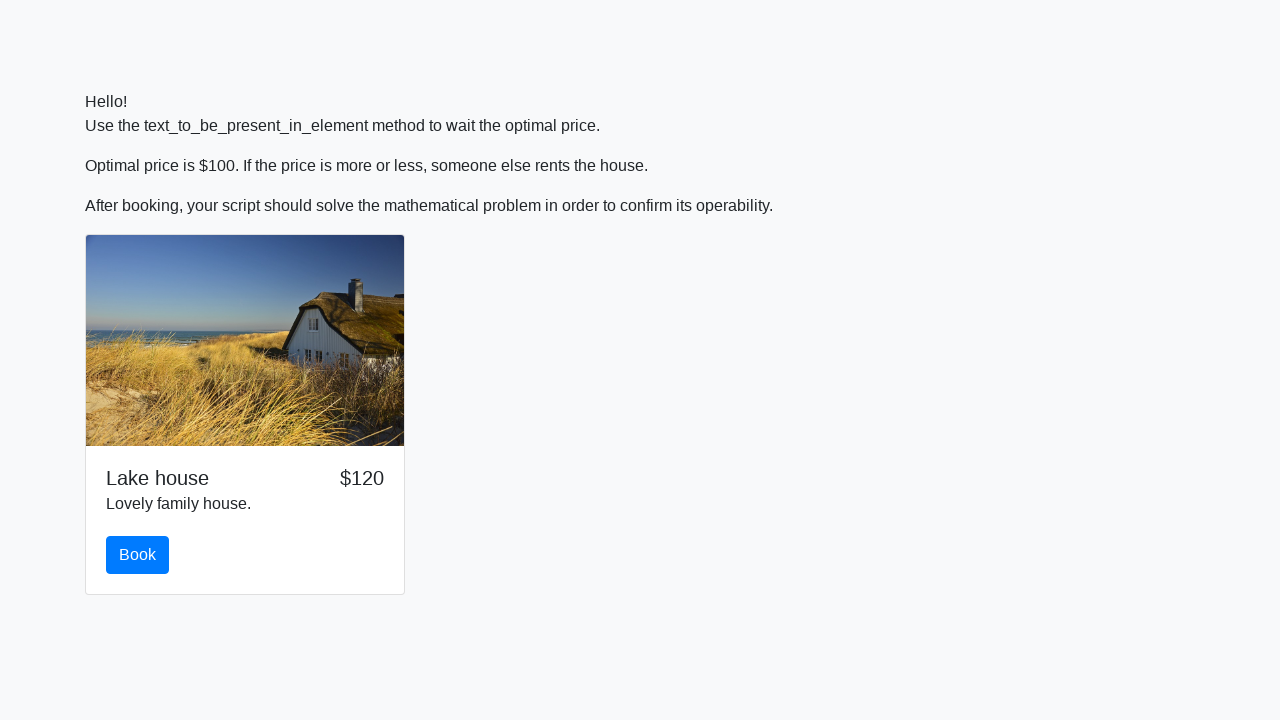